Tests a registration form by filling in three required input fields and submitting the form, then verifies the success message is displayed.

Starting URL: http://suninjuly.github.io/registration1.html

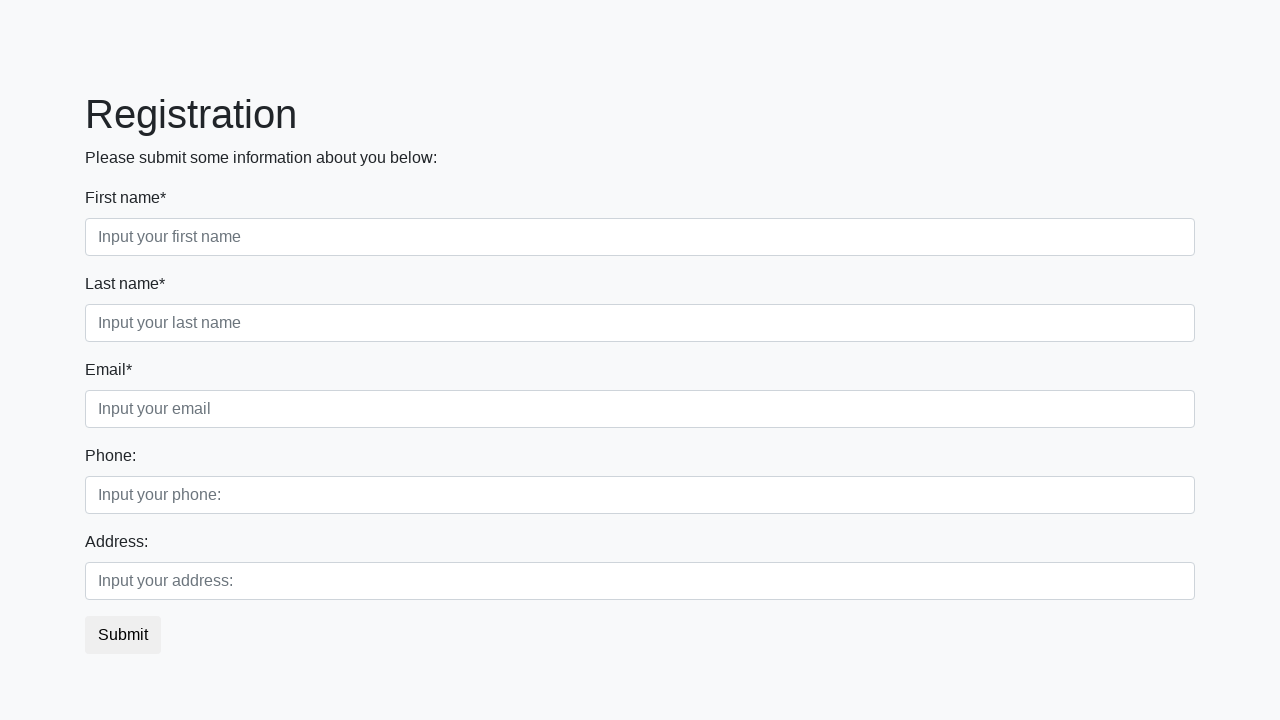

Filled first name field with 'John' on .first_block .first
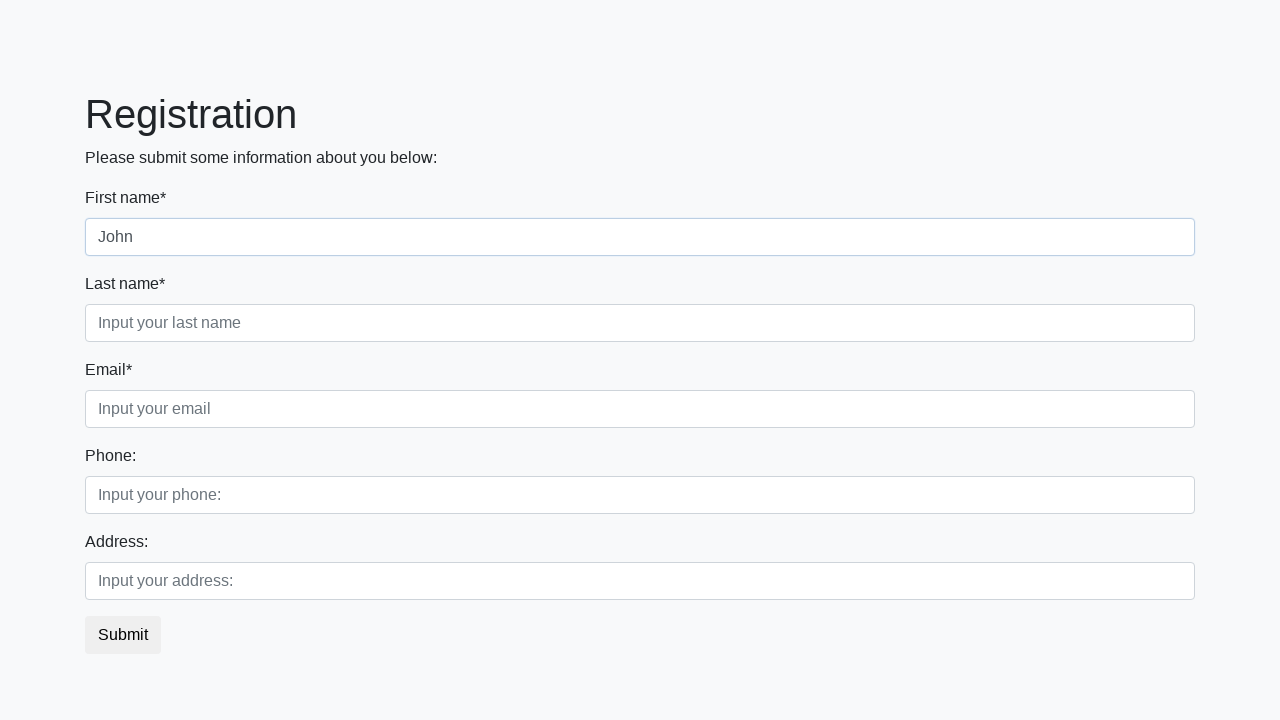

Filled last name field with 'Doe' on .first_block .second
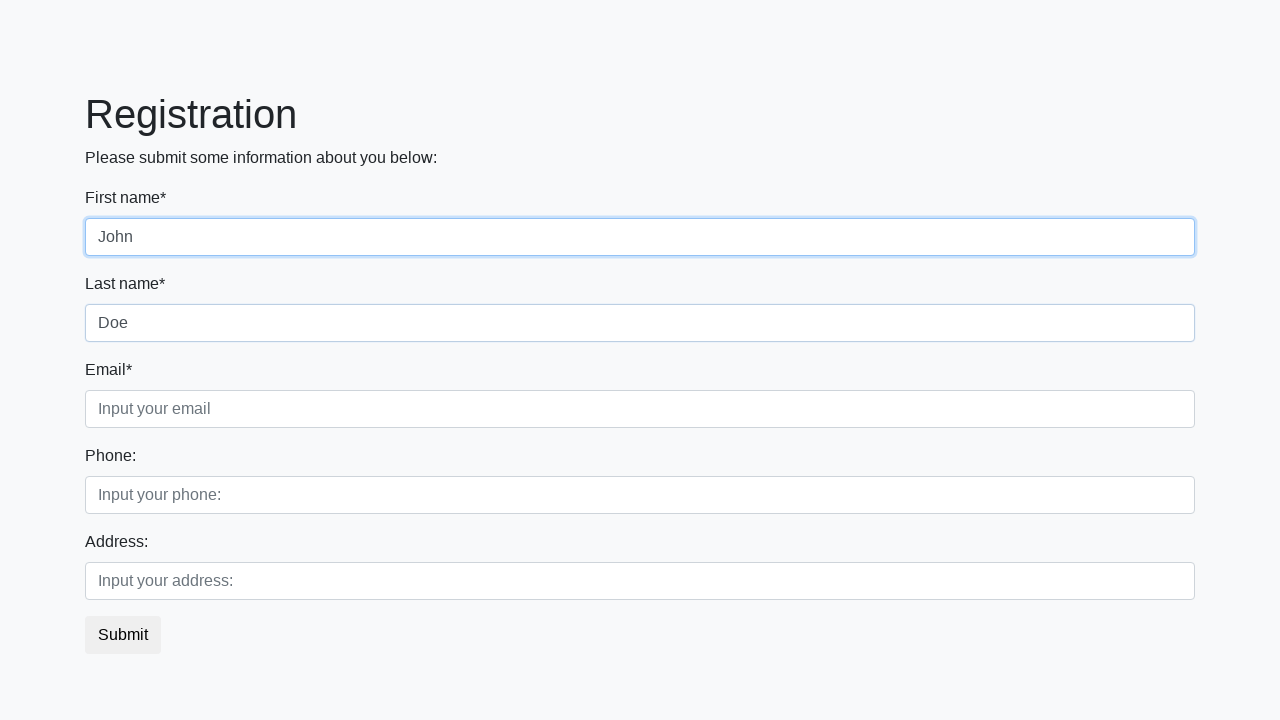

Filled email field with 'john.doe@example.com' on .first_block .third
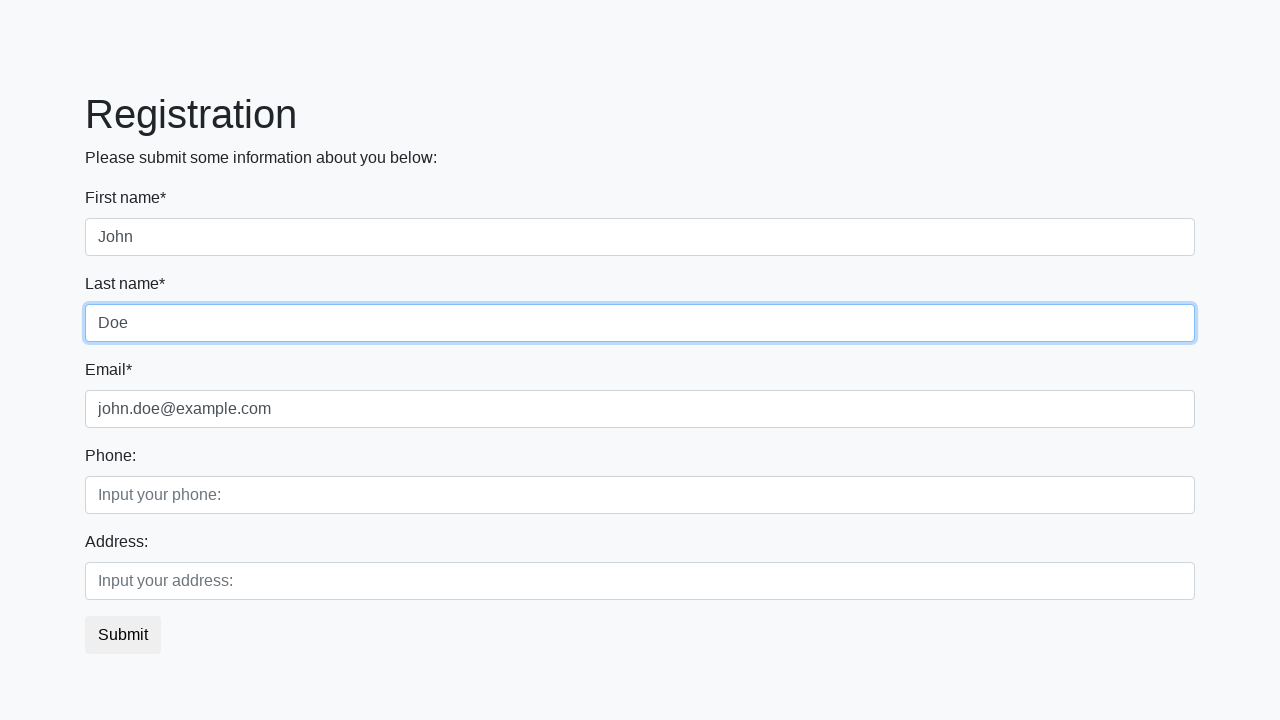

Clicked submit button to register at (123, 635) on button.btn
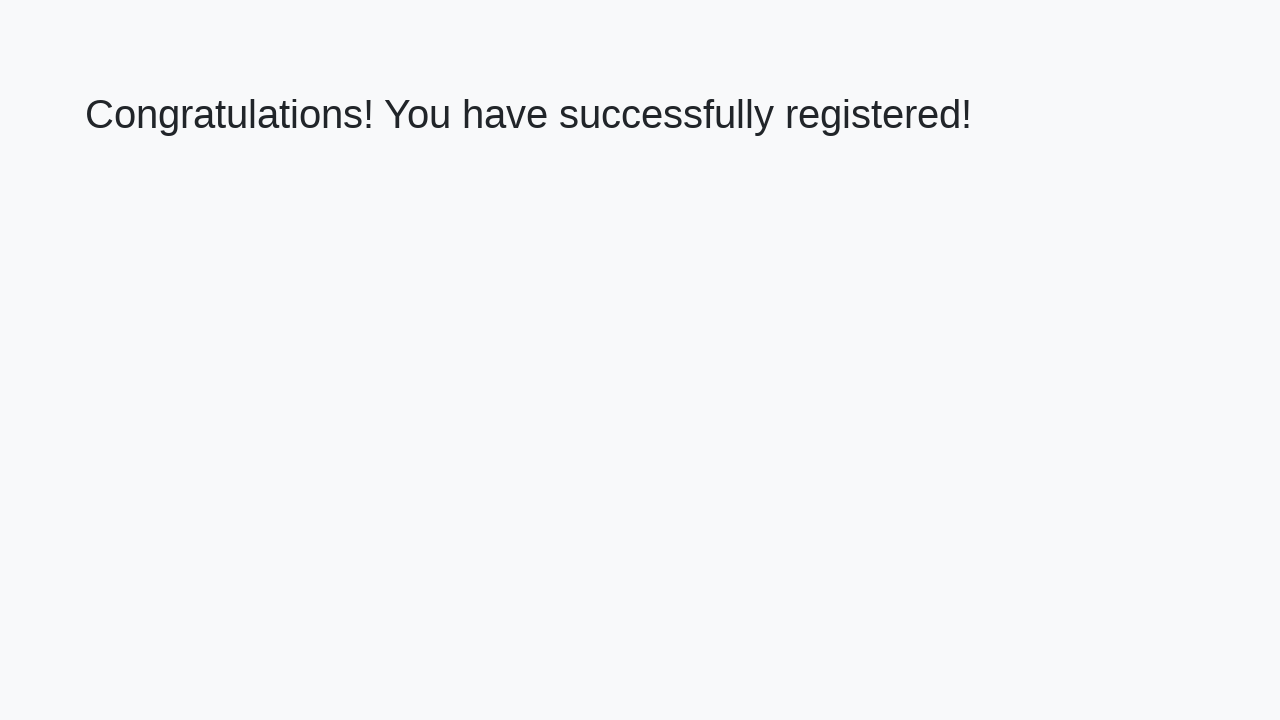

Success message displayed on the page
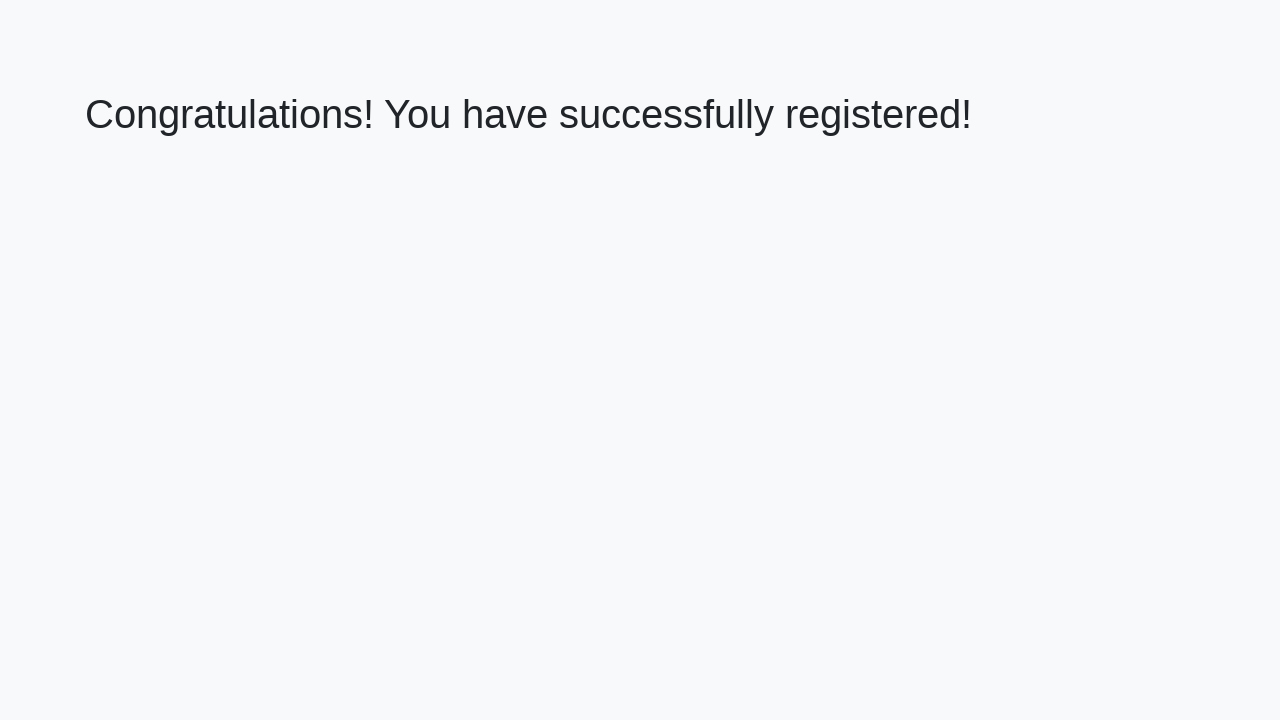

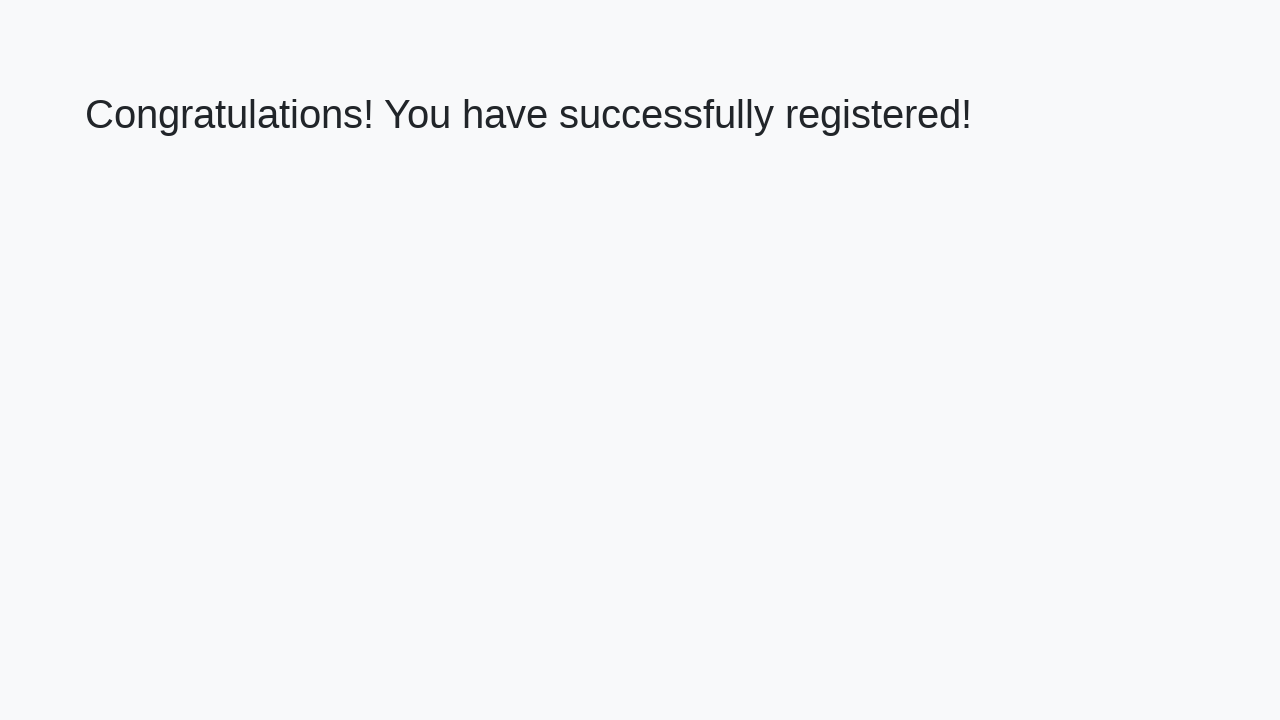